Waits for price to reach $100, clicks book button, solves a math problem, and submits the answer

Starting URL: http://suninjuly.github.io/explicit_wait2.html

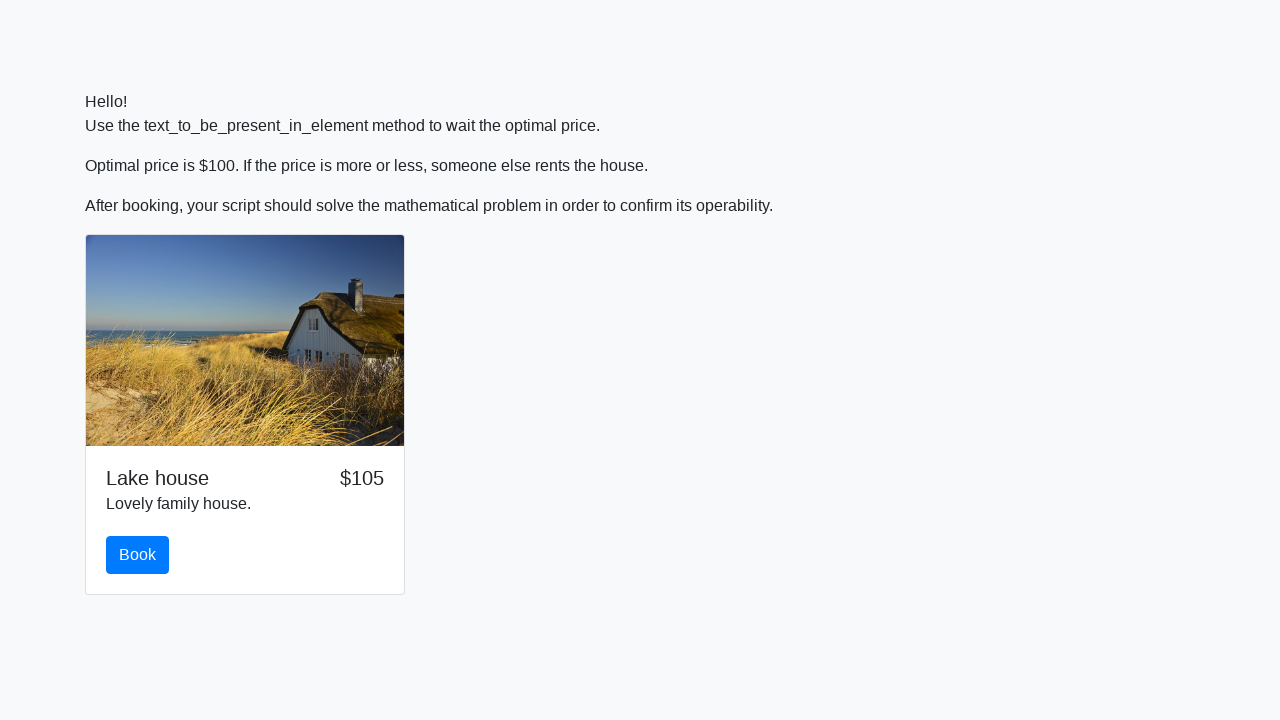

Waited for price to reach $100
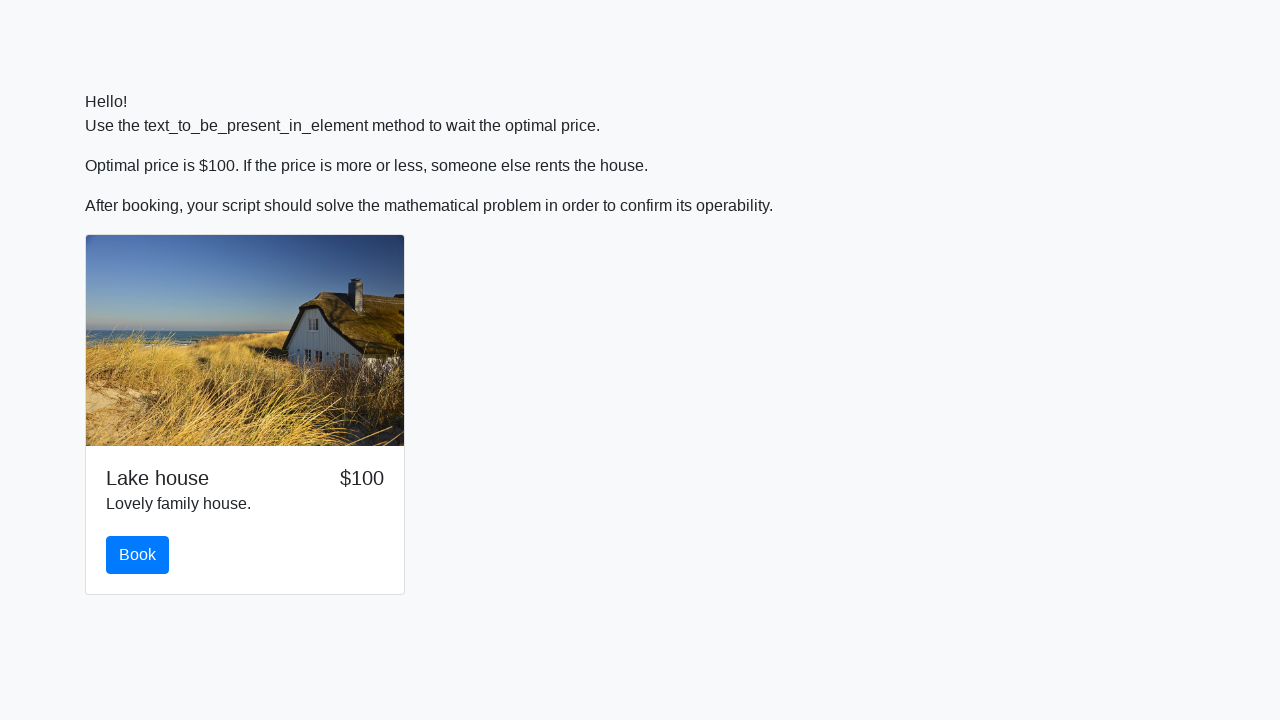

Clicked the book button at (138, 555) on #book
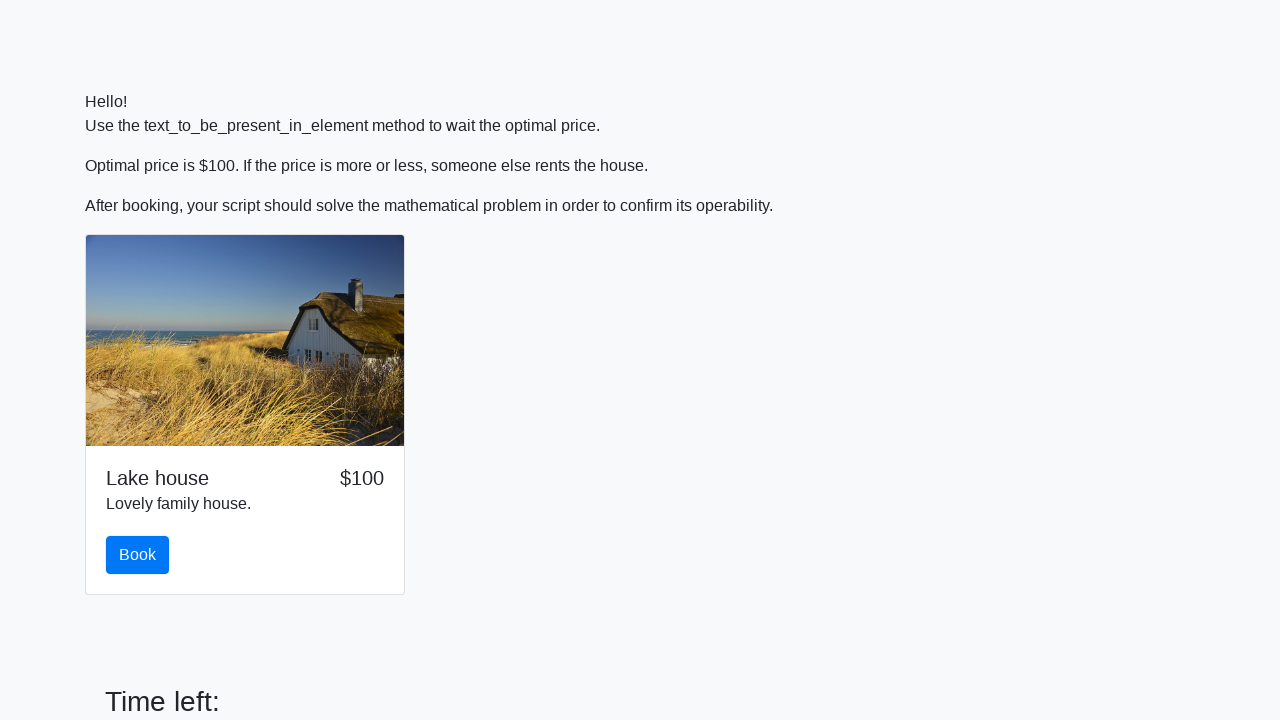

Retrieved input value for calculation: 890
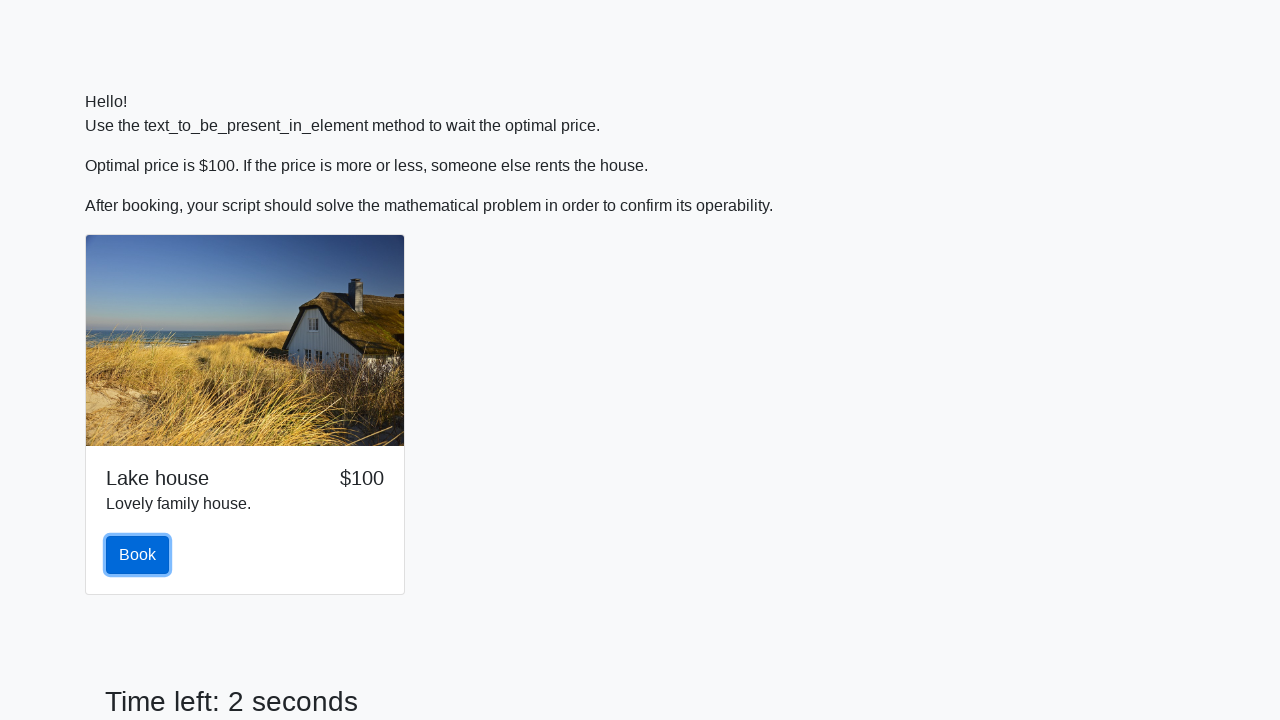

Calculated answer using math formula: 2.26324788895341
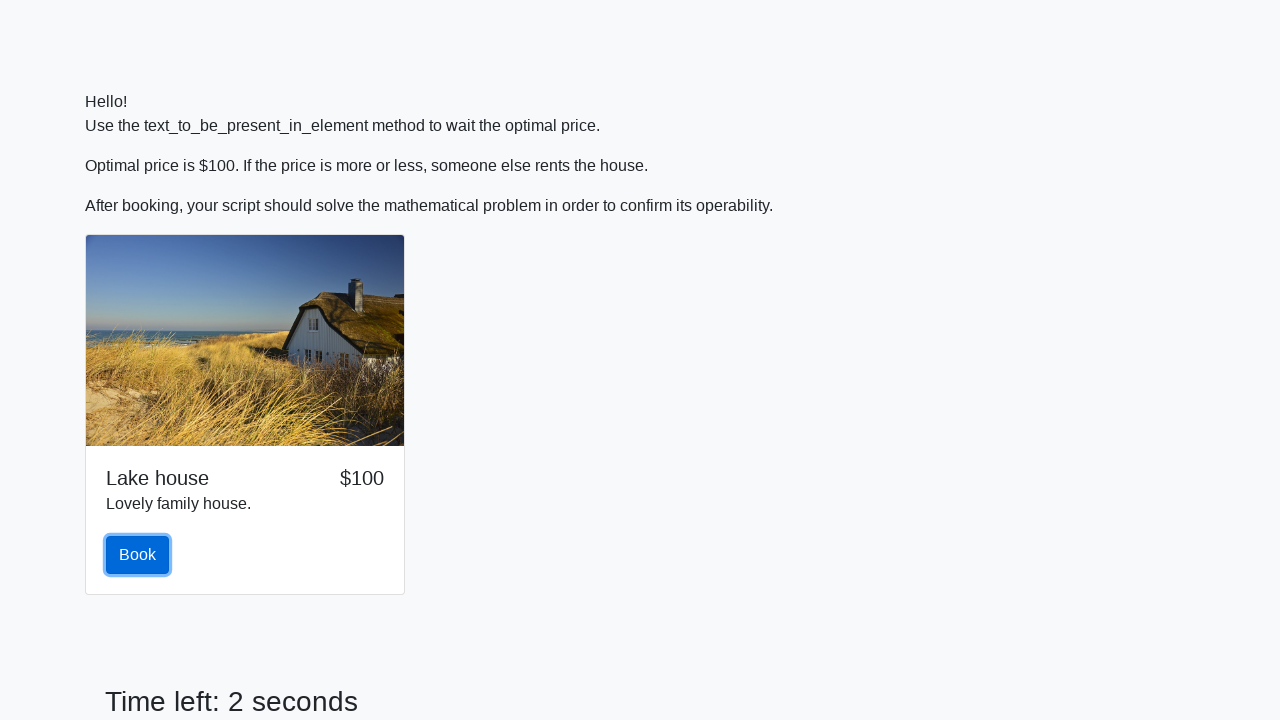

Filled answer field with calculated value on #answer
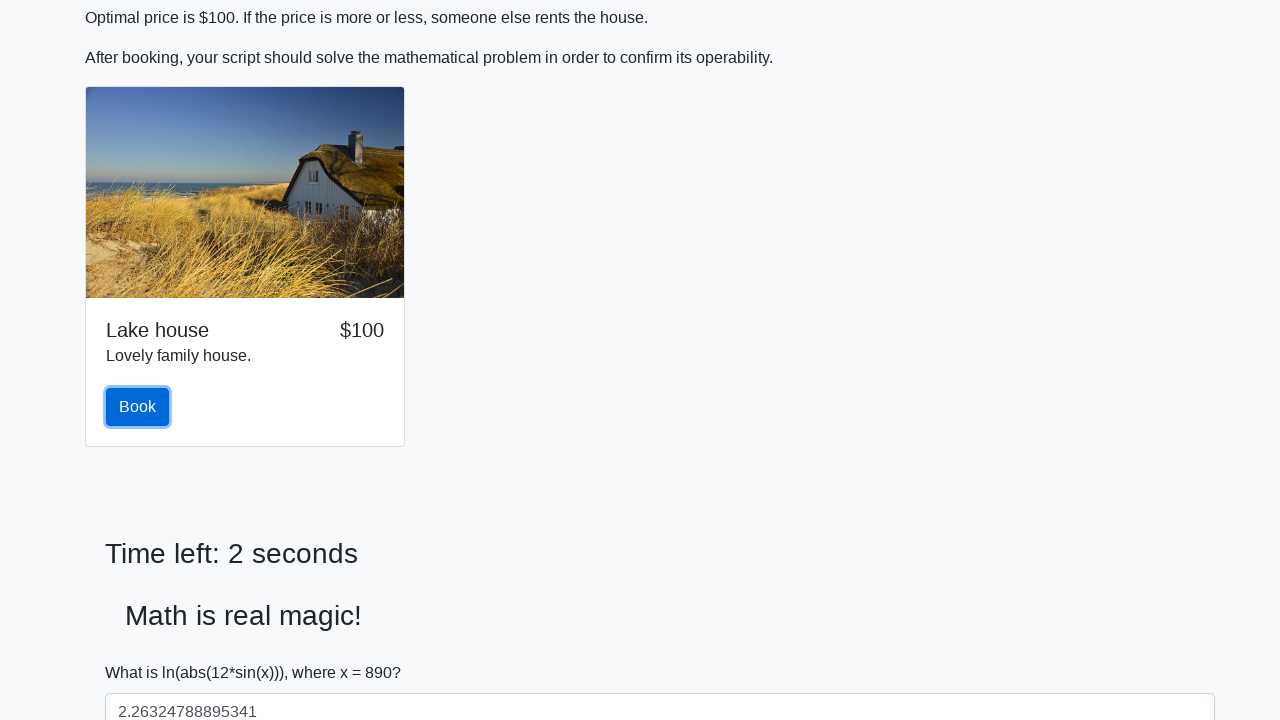

Clicked solve button to submit the answer at (143, 651) on #solve
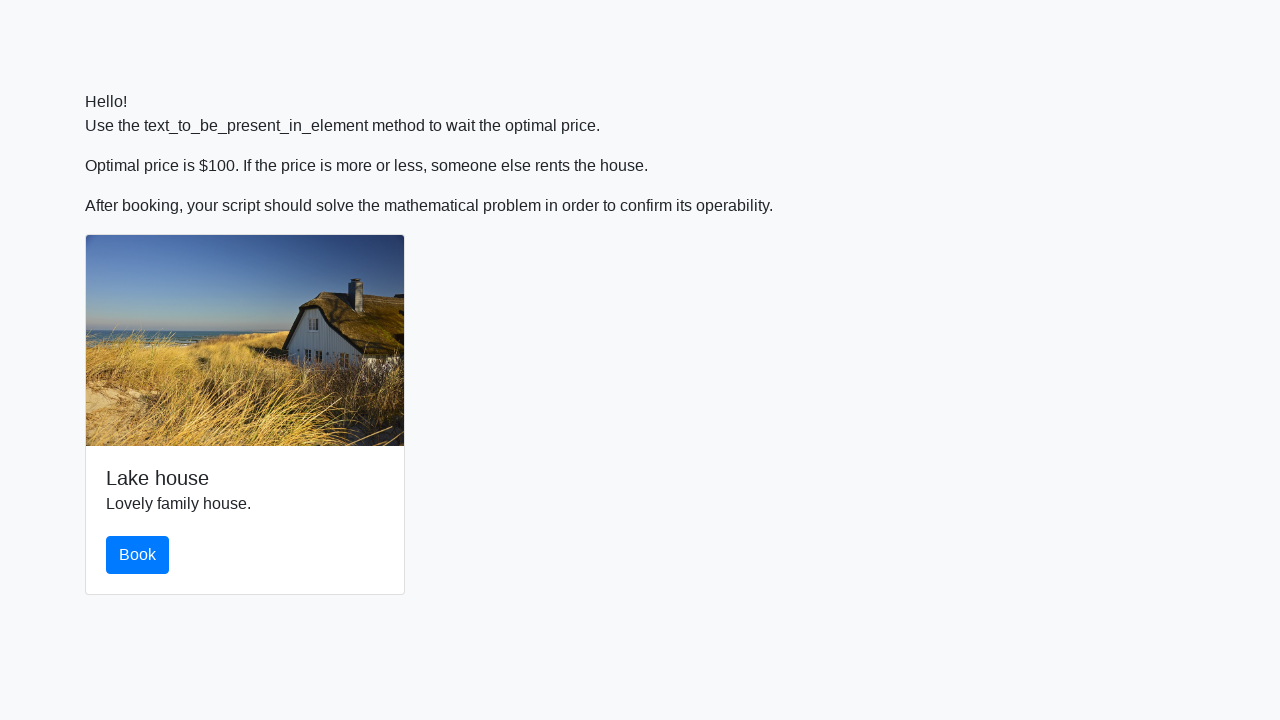

Set up dialog handler to accept alerts
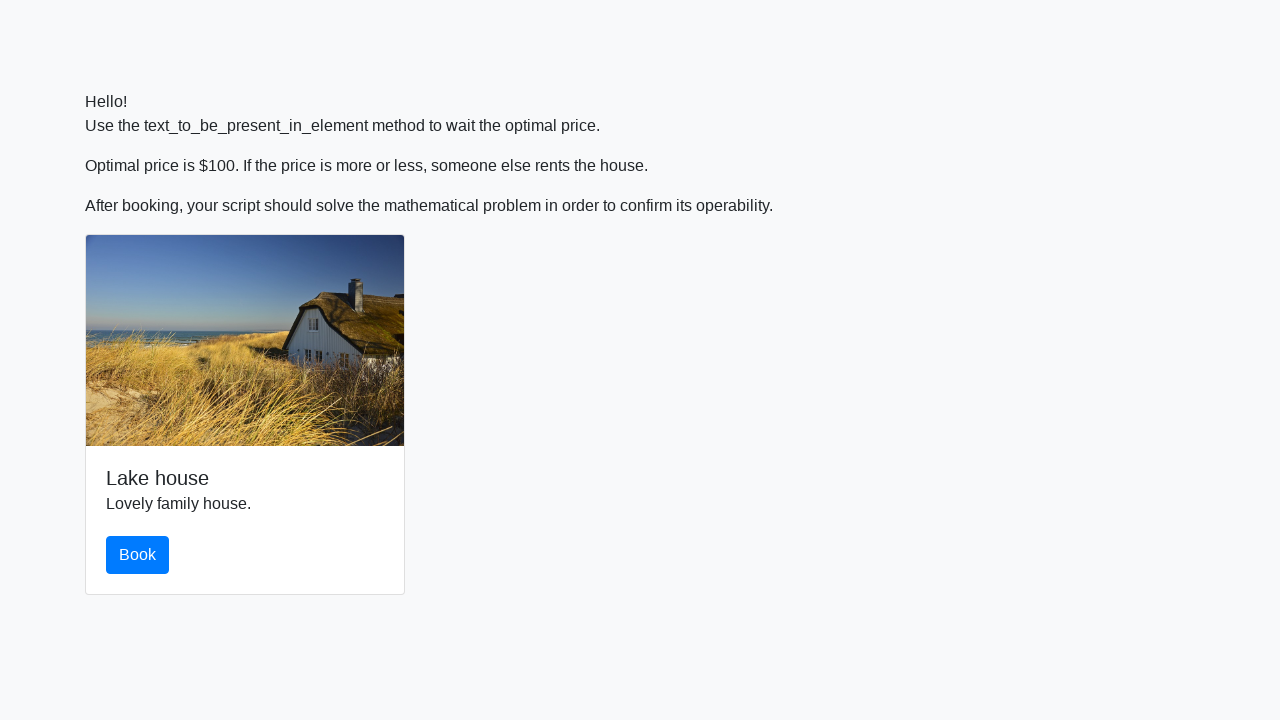

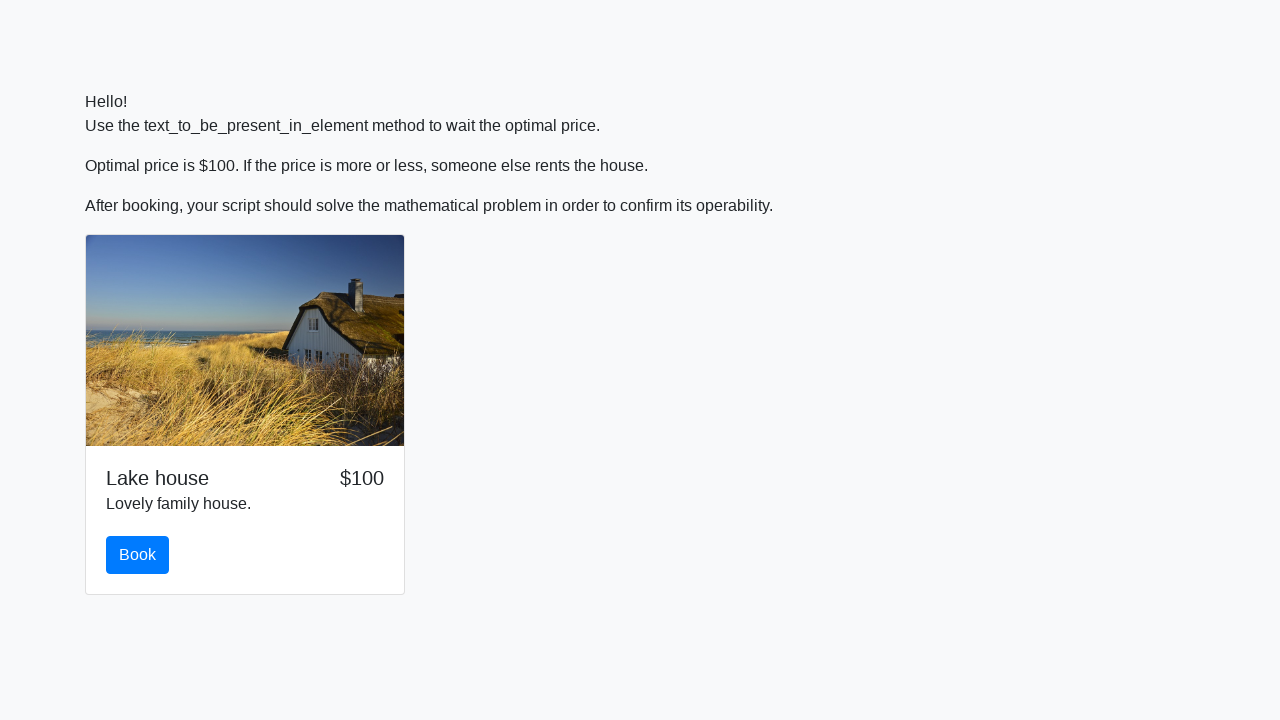